Fills out a form on a test automation practice website using various input fields including name, gender, email, phone, and country dropdown

Starting URL: https://testautomationpractice.blogspot.com/

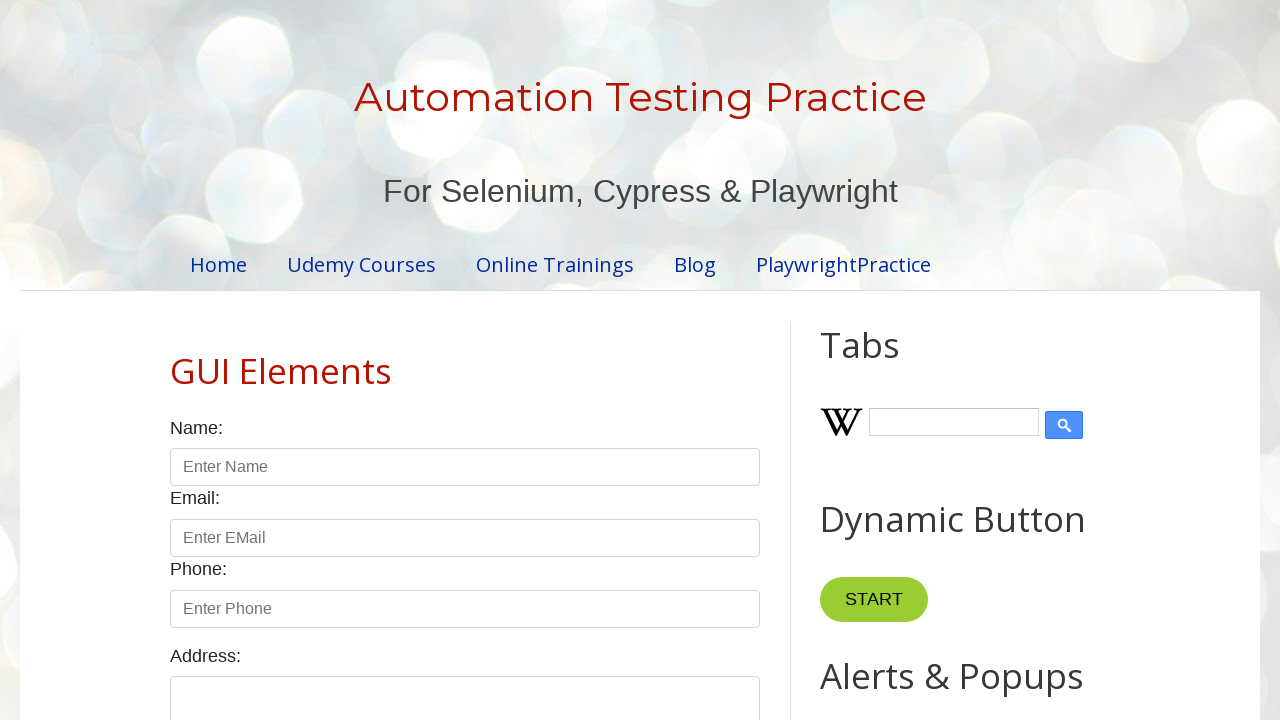

Filled name field with 'John' on #name
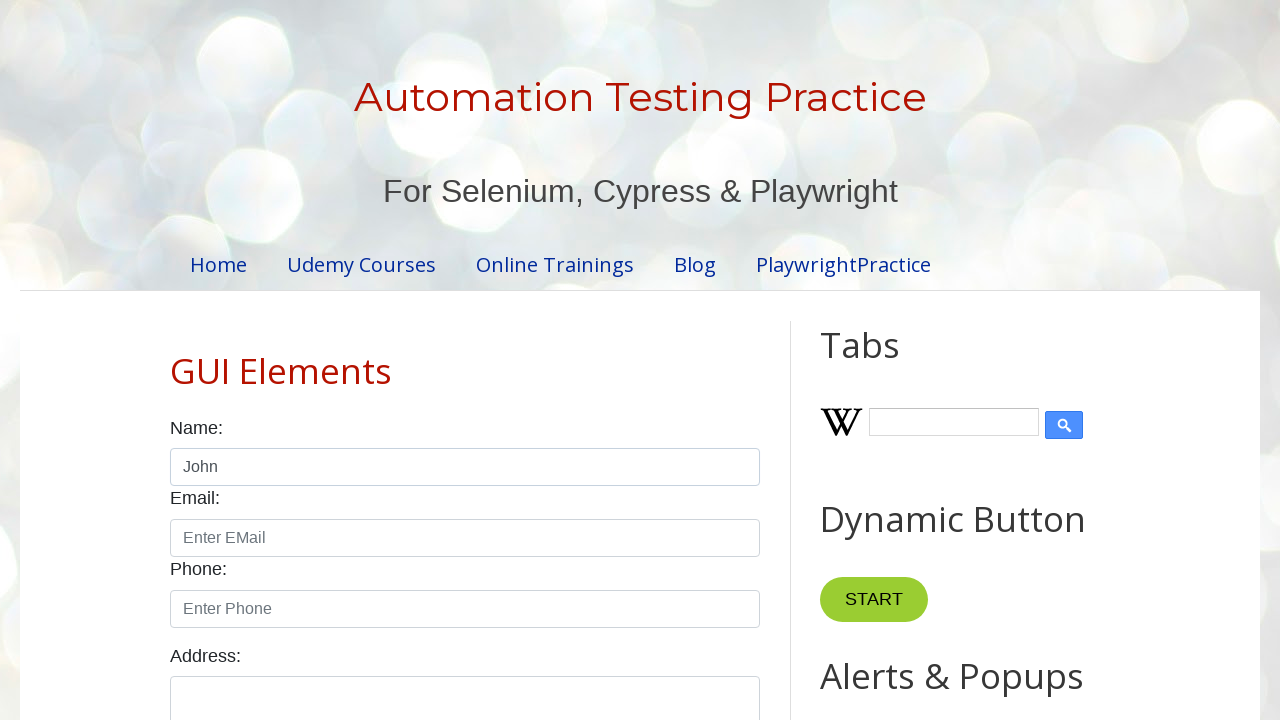

Selected male radio button at (176, 360) on #male
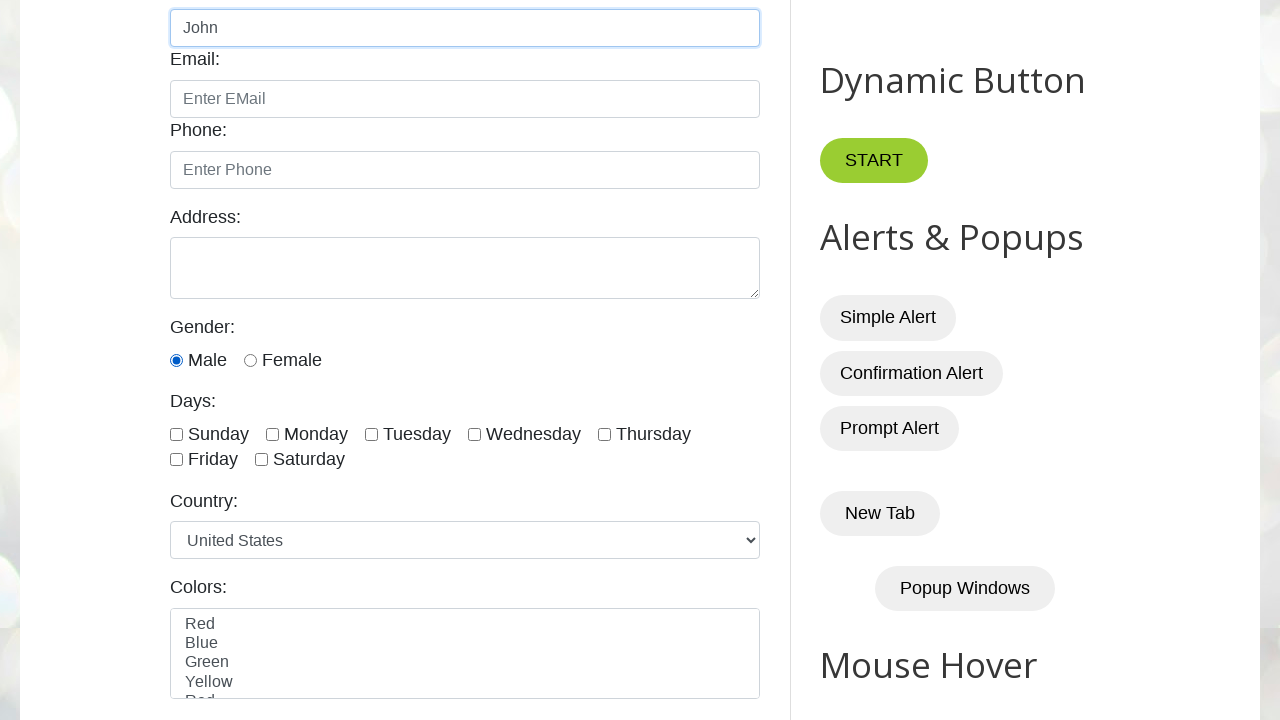

Filled email field with 'abc@gmail.com' on #email
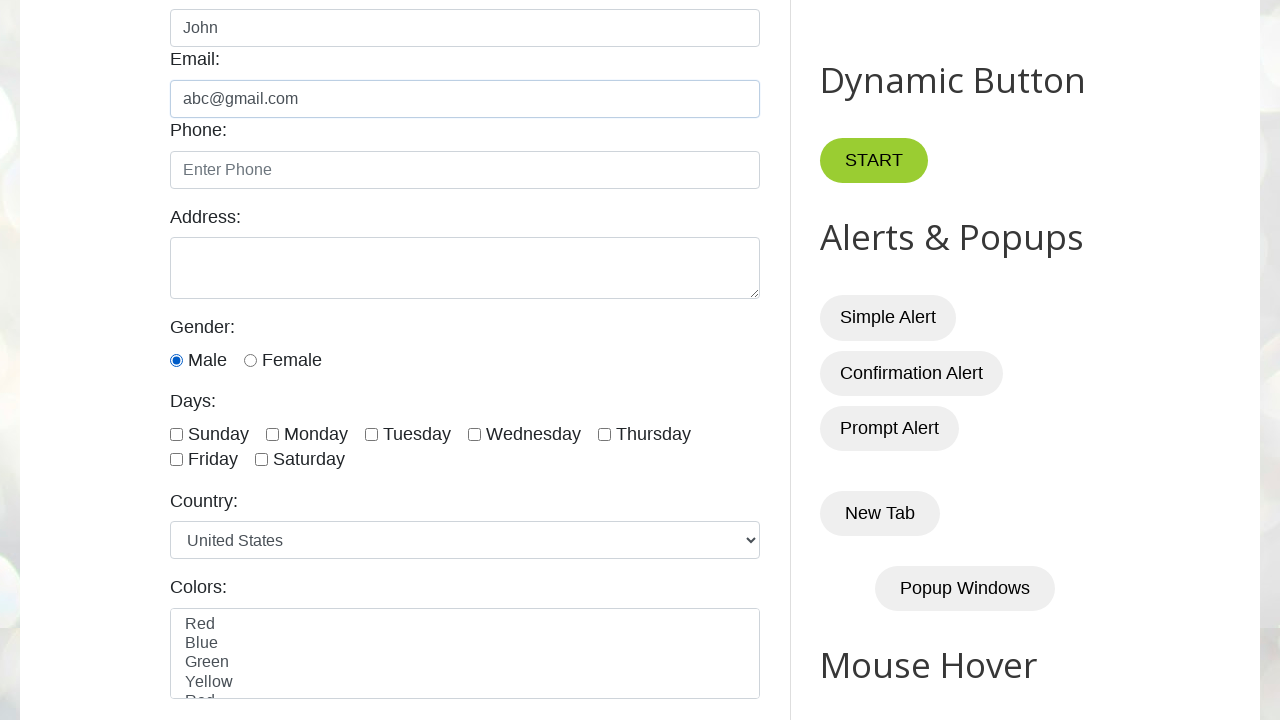

Filled phone field with '1234567890' on #phone
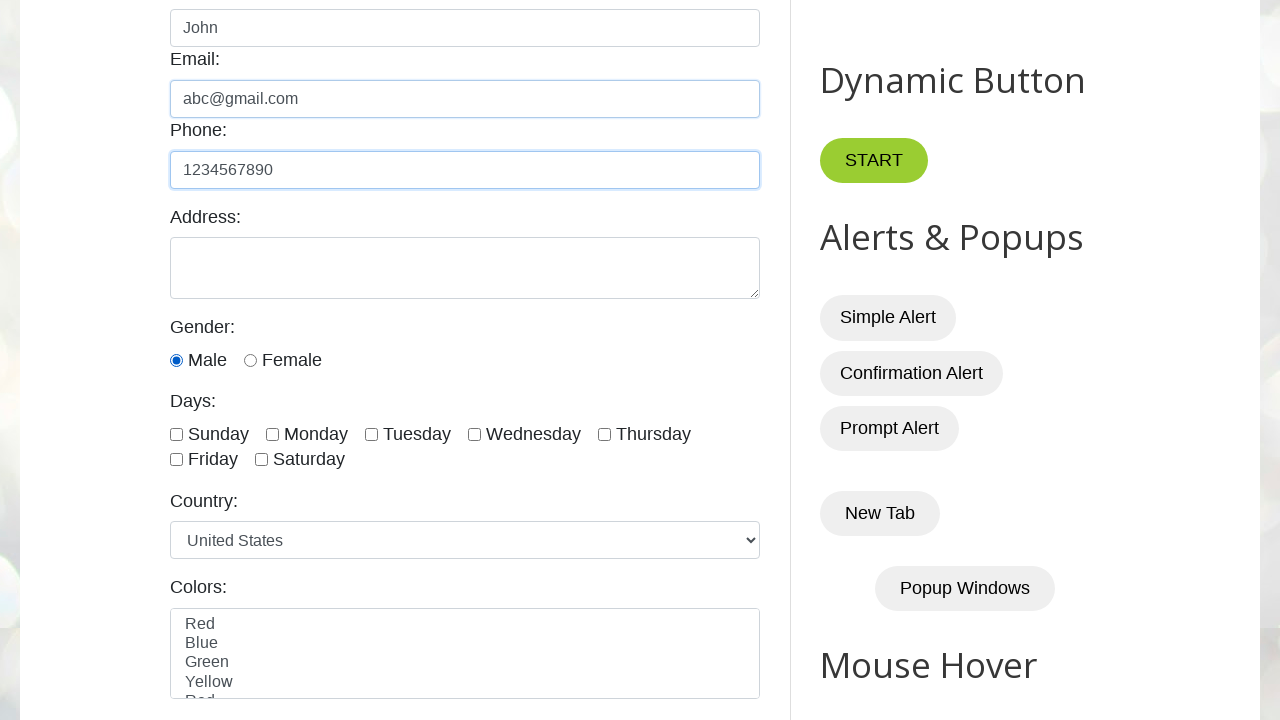

Selected 'india' from country dropdown on #country
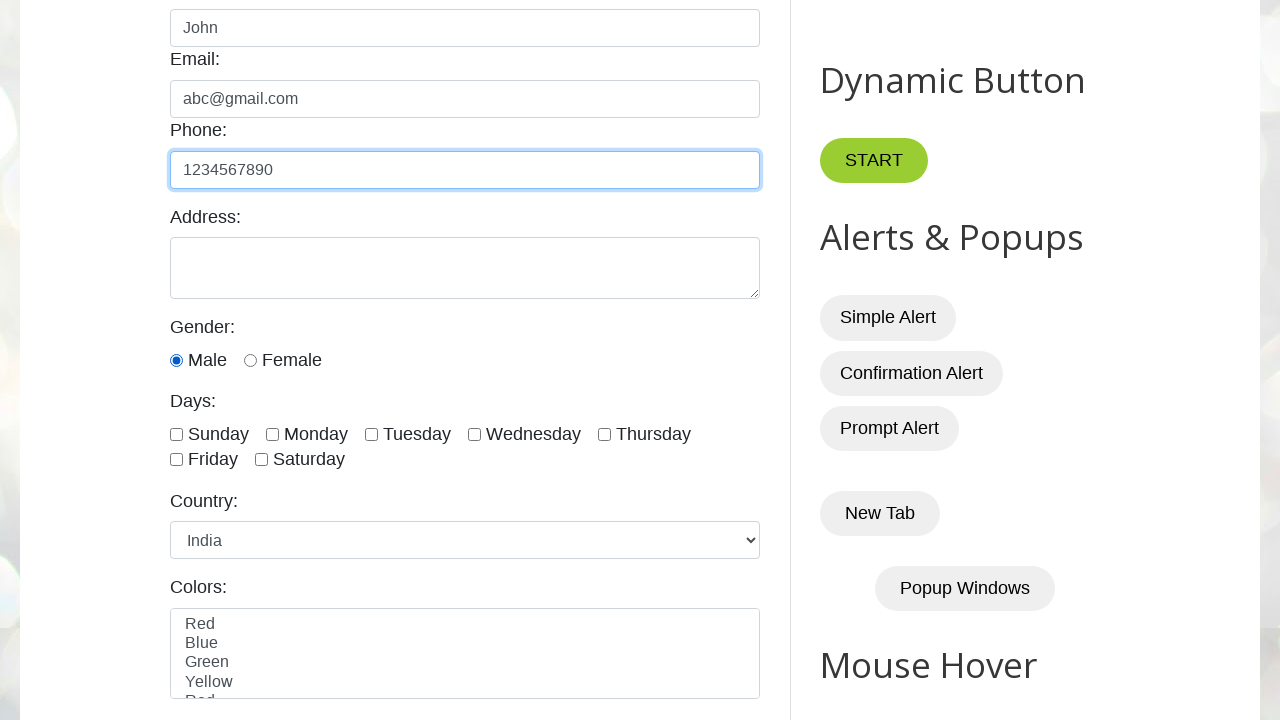

Verified selected country value: india
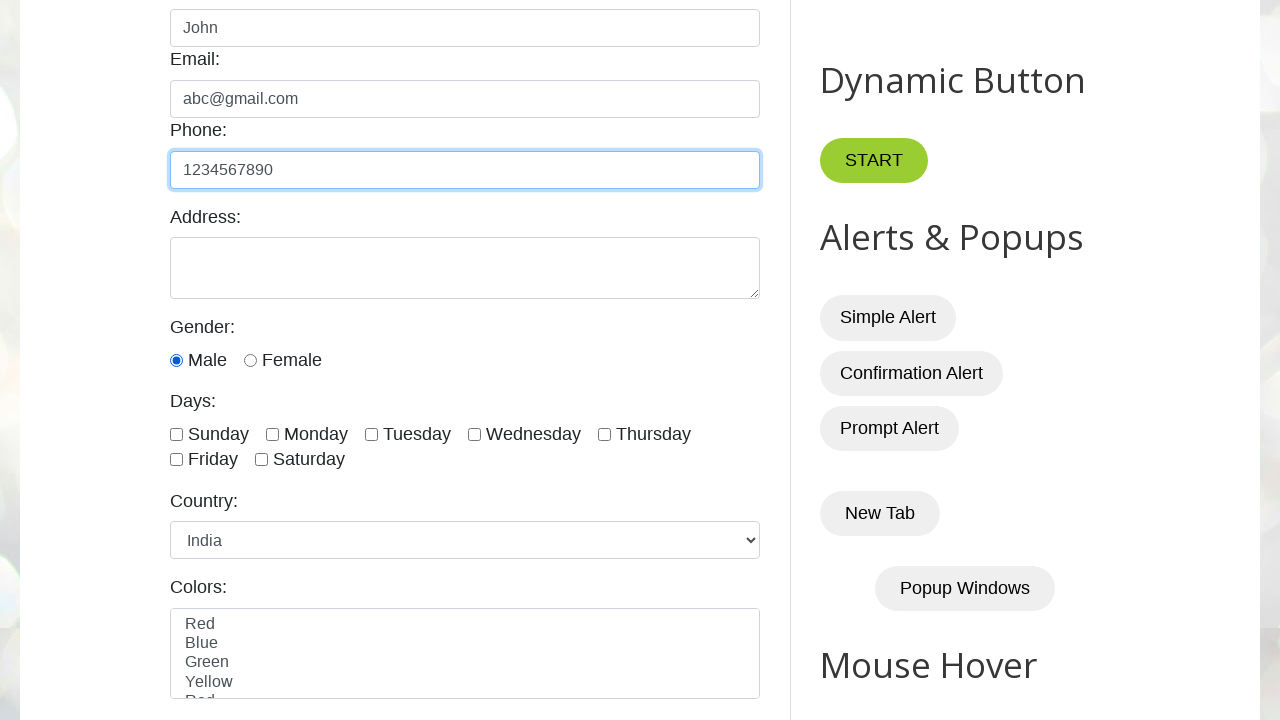

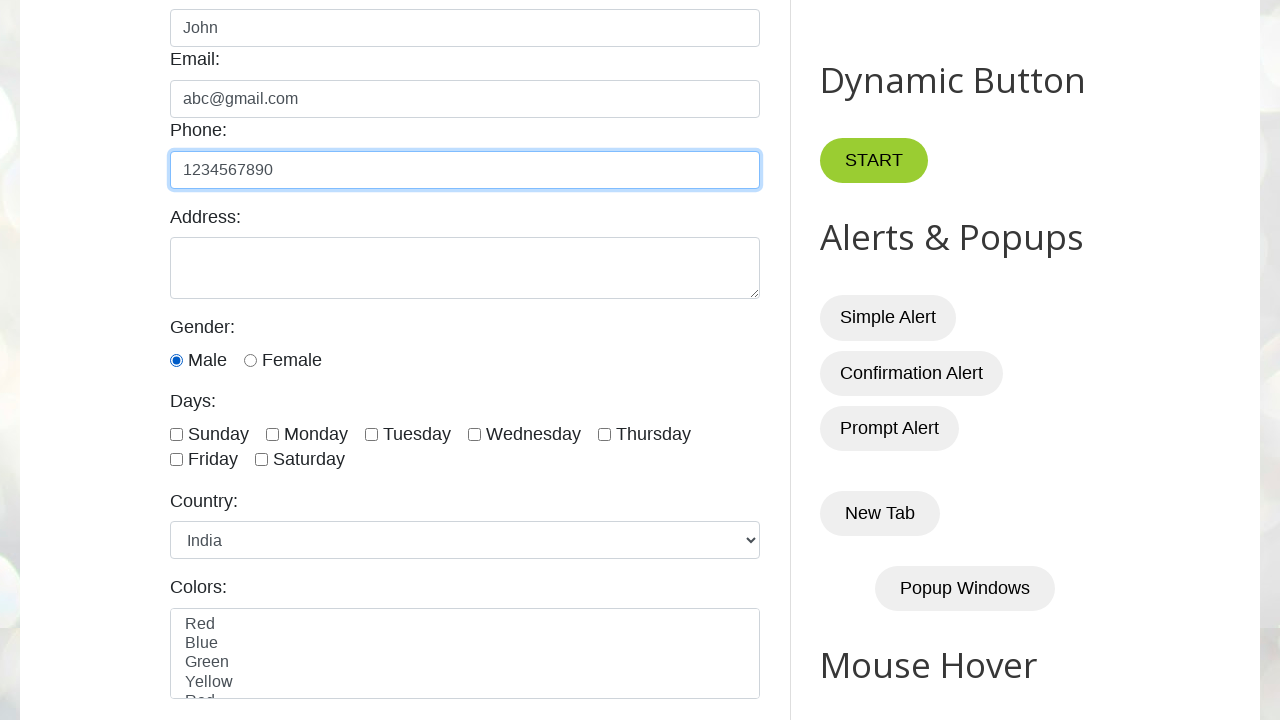